Tests GreenKart product search functionality by typing a search term, filtering products, adding items to cart, and verifying brand text

Starting URL: https://rahulshettyacademy.com/seleniumPractise/#/

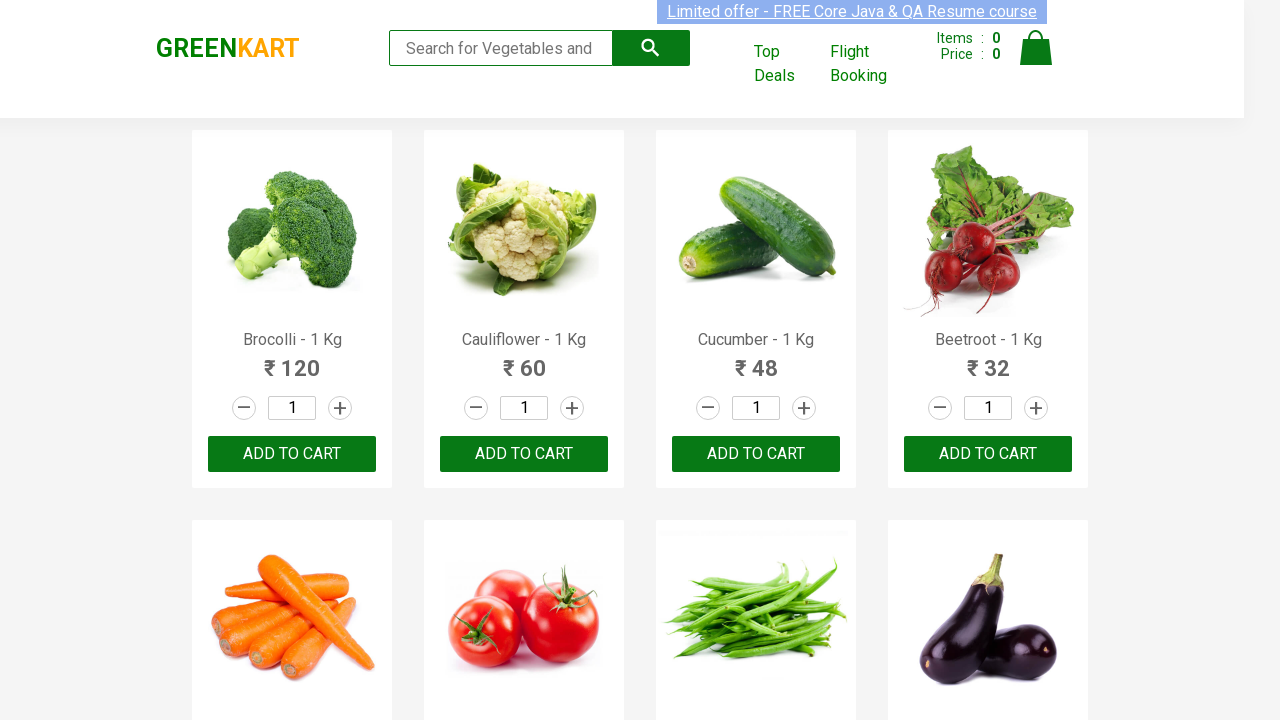

Typed 'ca' in search box to filter products on .search-keyword
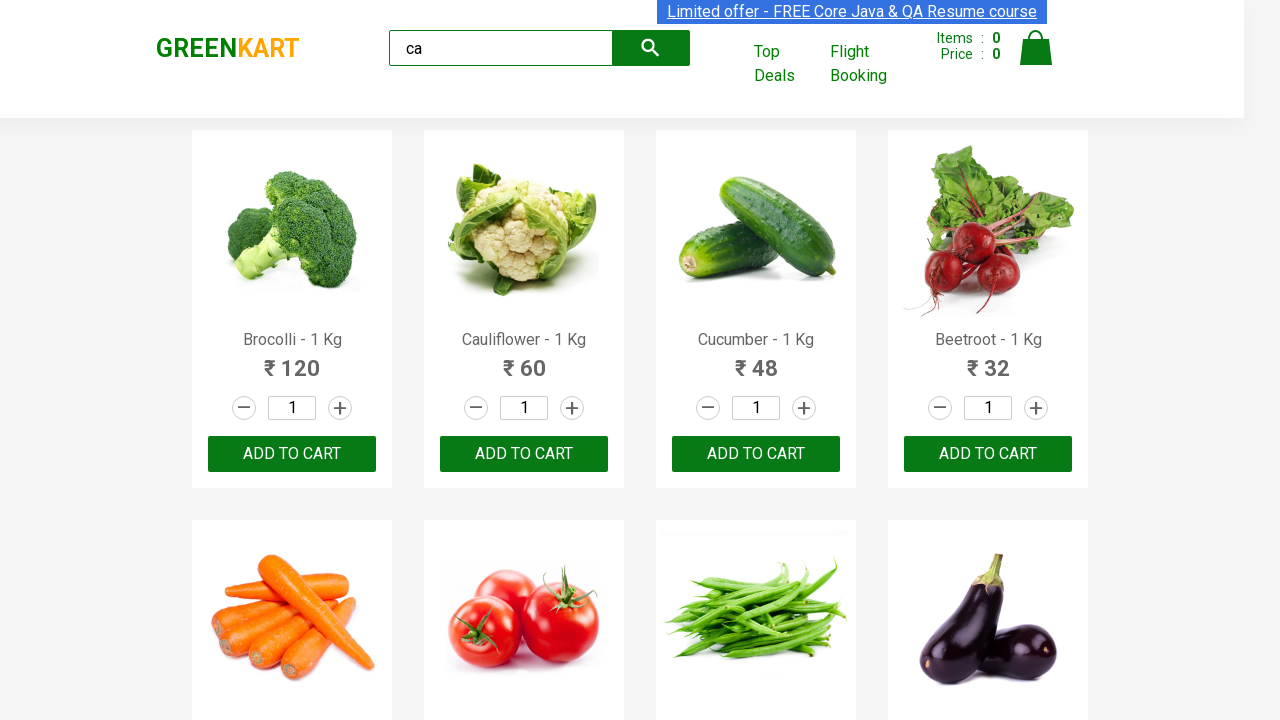

Waited 3 seconds for products to load
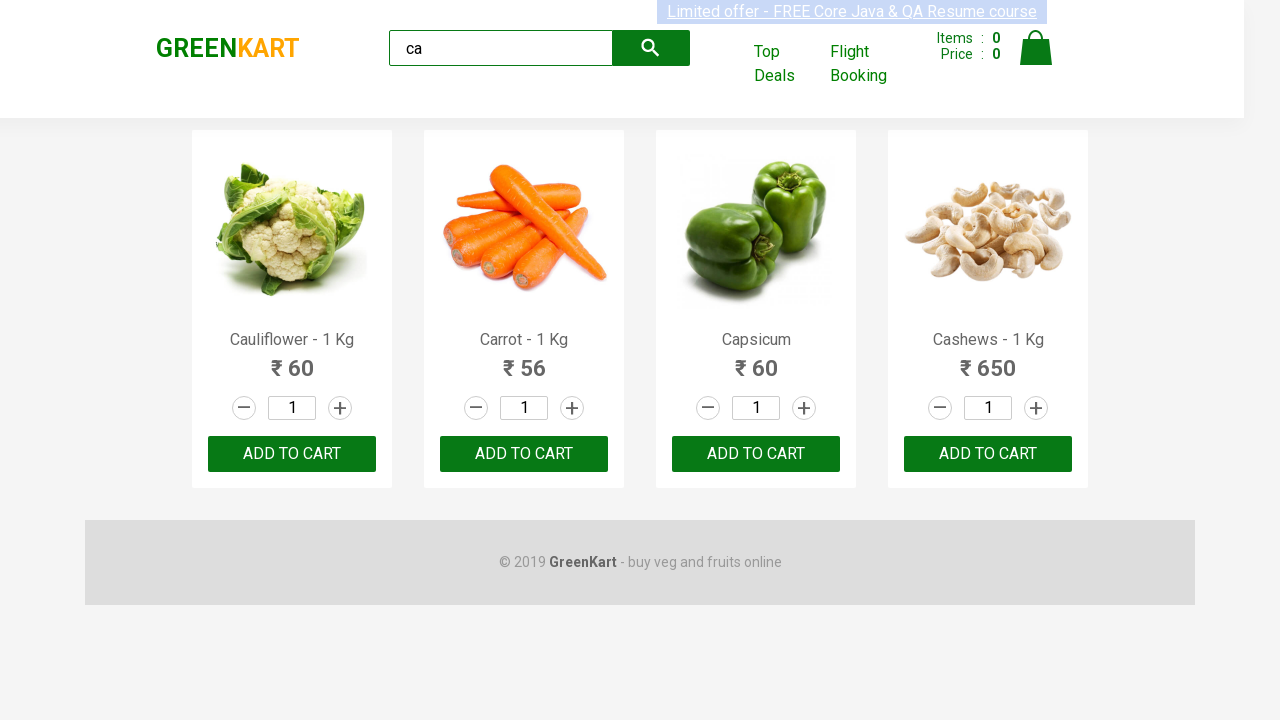

Verified products are displayed on the page
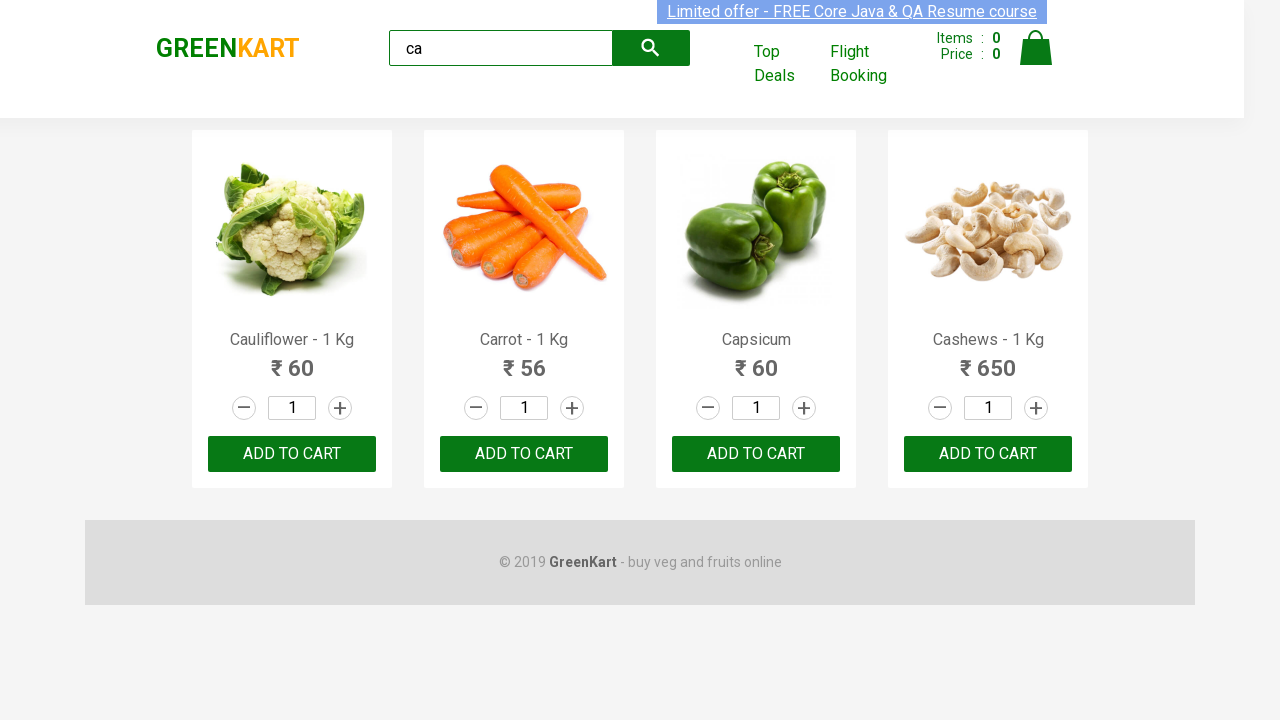

Clicked ADD TO CART on the third product at (756, 454) on .products .product >> nth=2 >> text=ADD TO CART
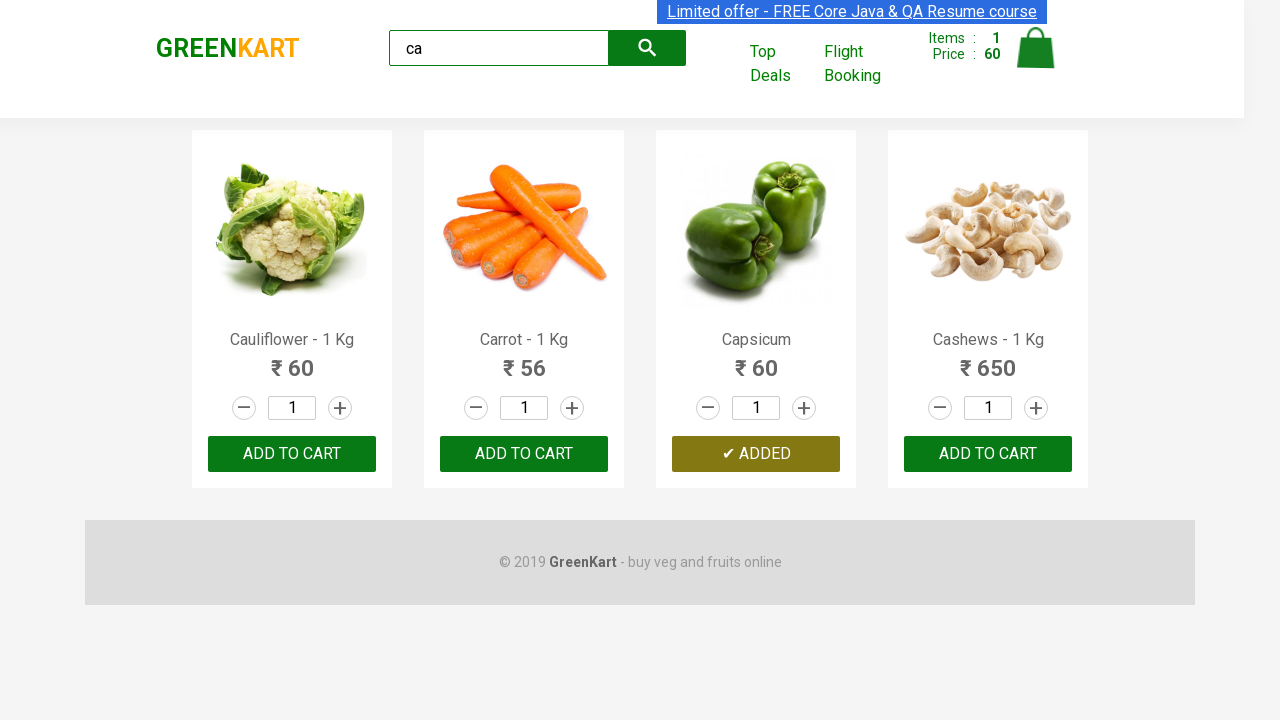

Incremented quantity for Cashews product at (1036, 408) on .products .product >> nth=3 >> .increment
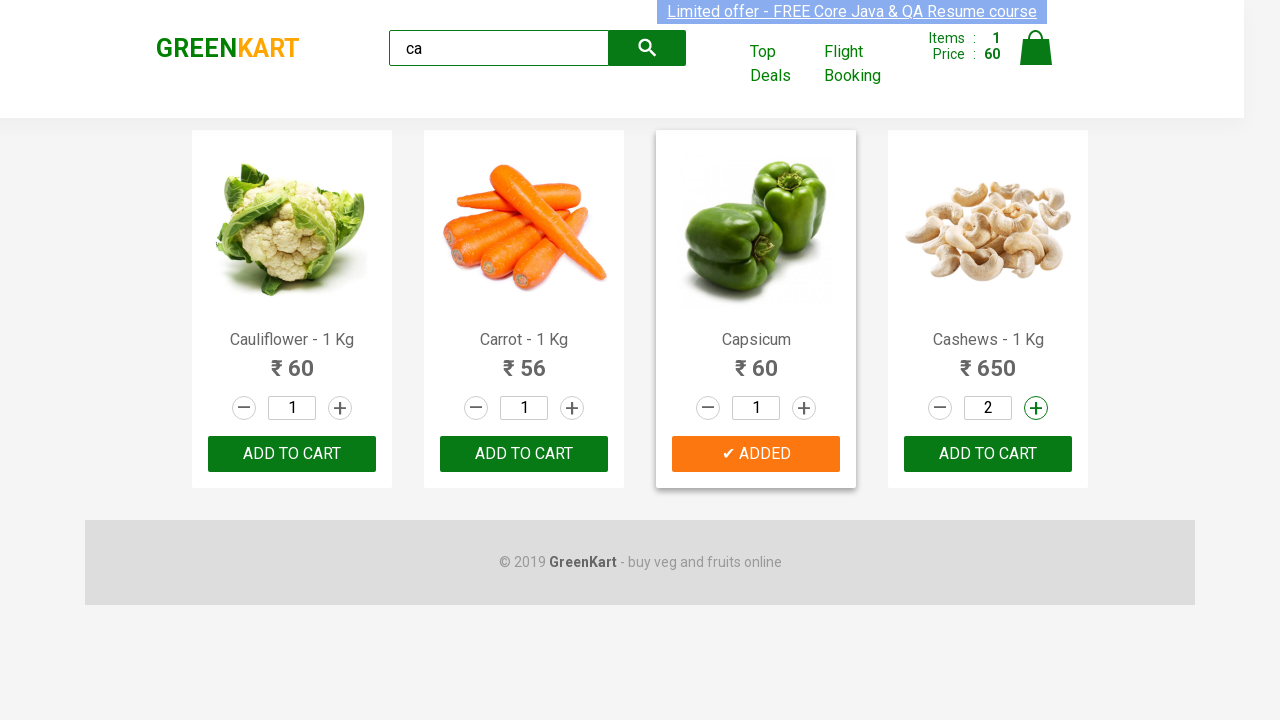

Added Cashews product to cart at (988, 454) on .products .product >> nth=3 >> button
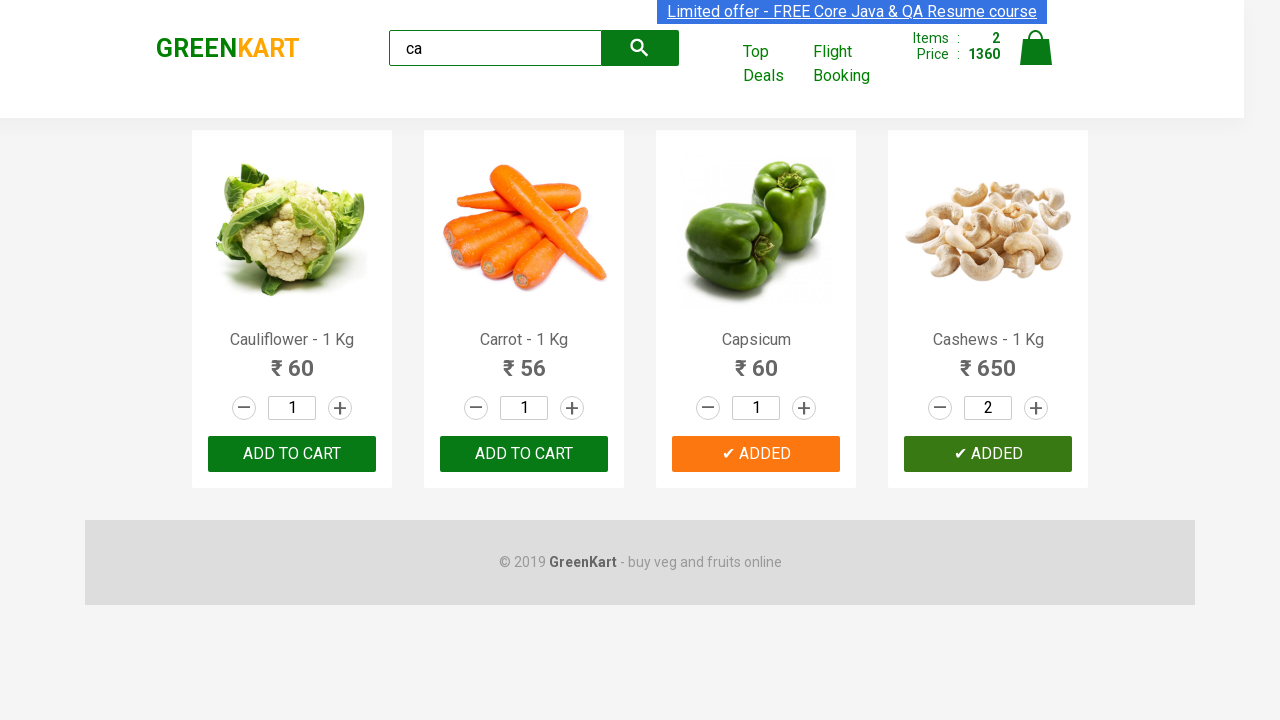

Verified brand text is displayed
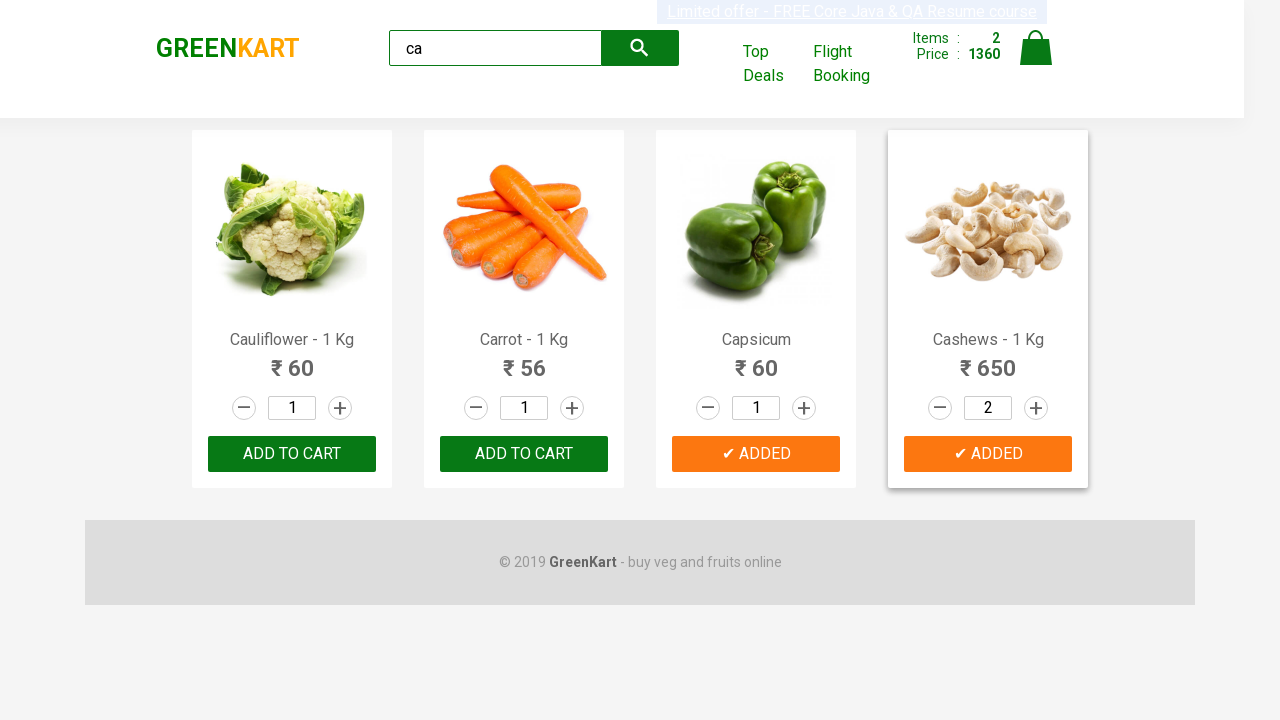

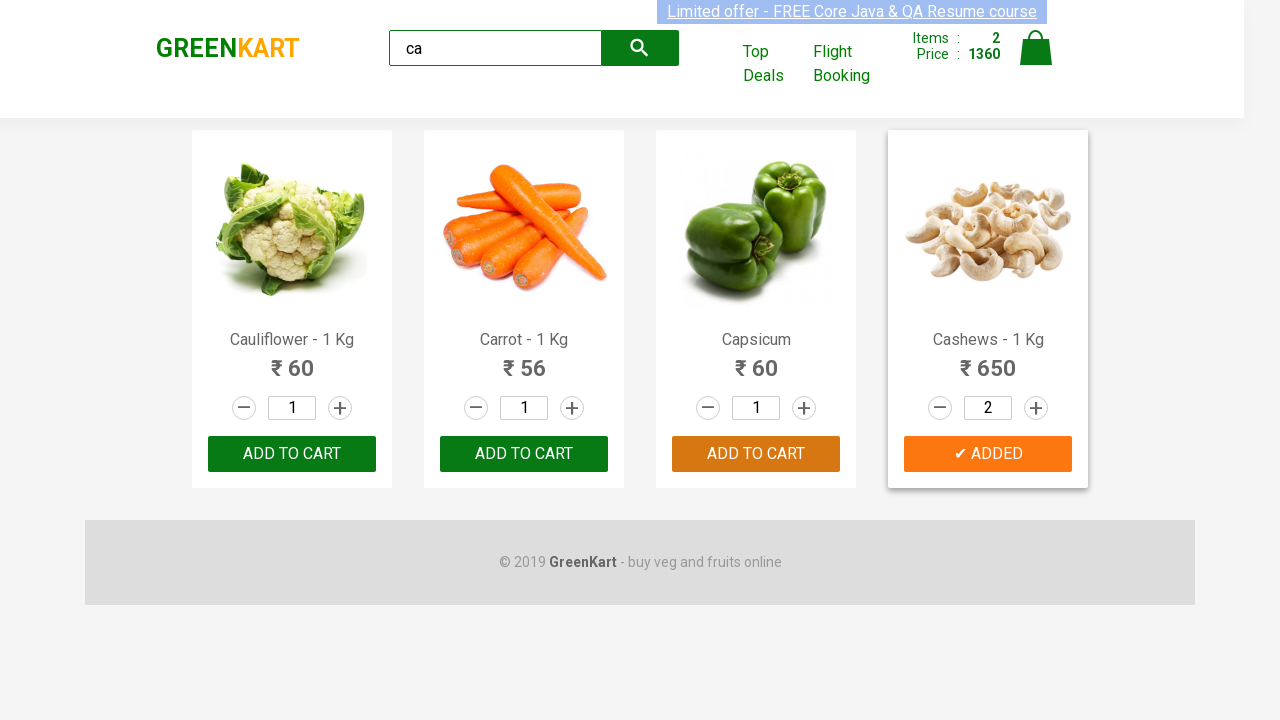